Tests dropdown selection functionality on OrangeHRM contact sales form by selecting country values using different methods (index, text, and value)

Starting URL: https://www.orangehrm.com/en/contact-sales

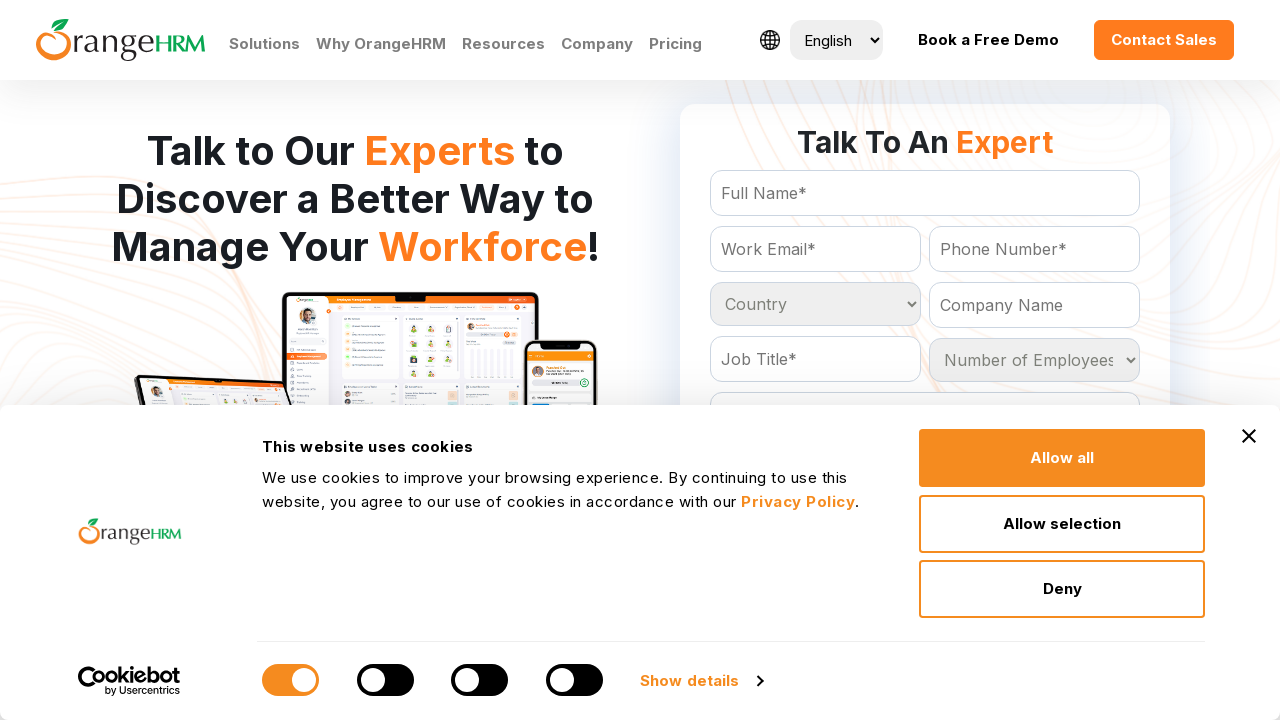

Located country dropdown element
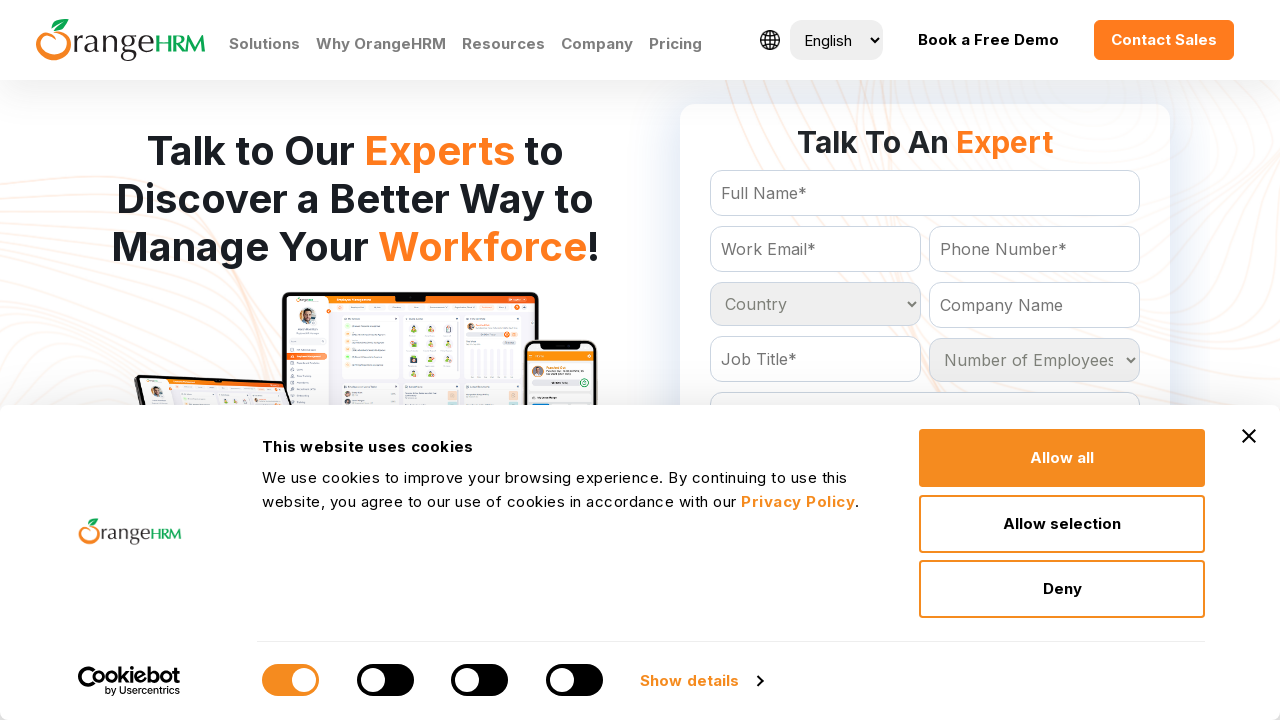

Selected country by index 5 on #Form_getForm_Country
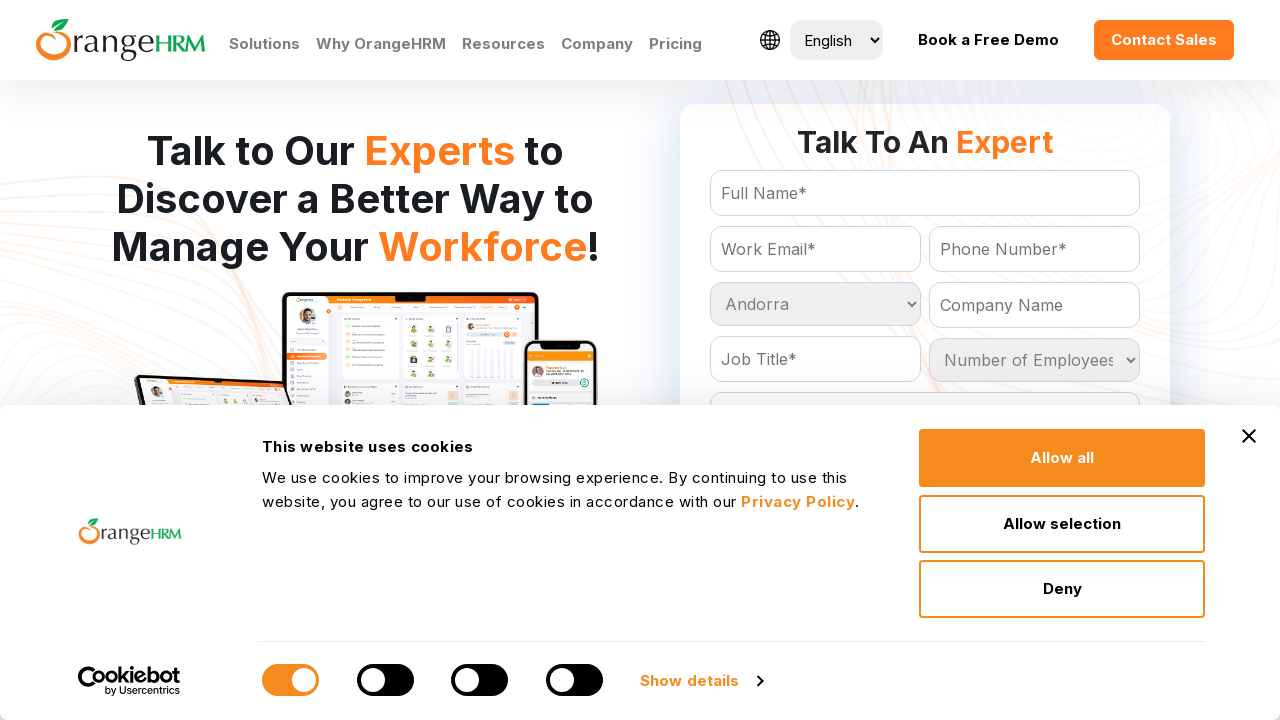

Waited 1 second between selections
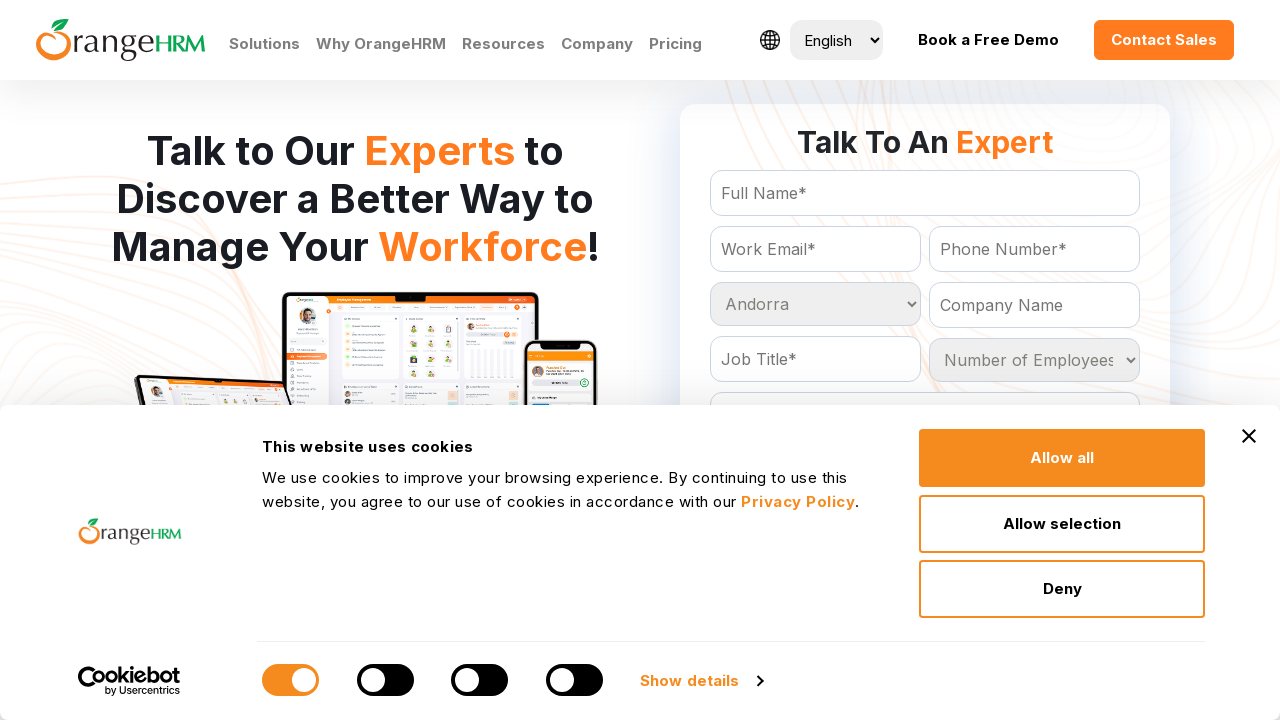

Selected country by visible text 'Belgium' on #Form_getForm_Country
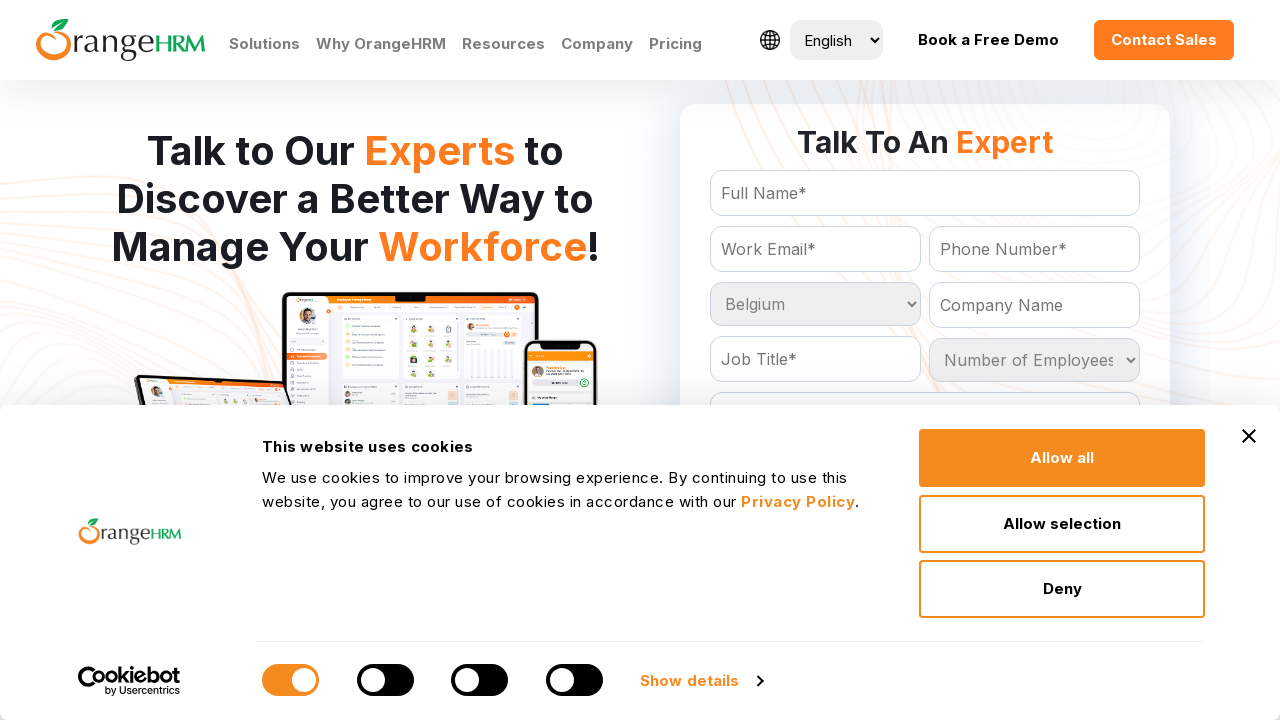

Waited 1 second between selections
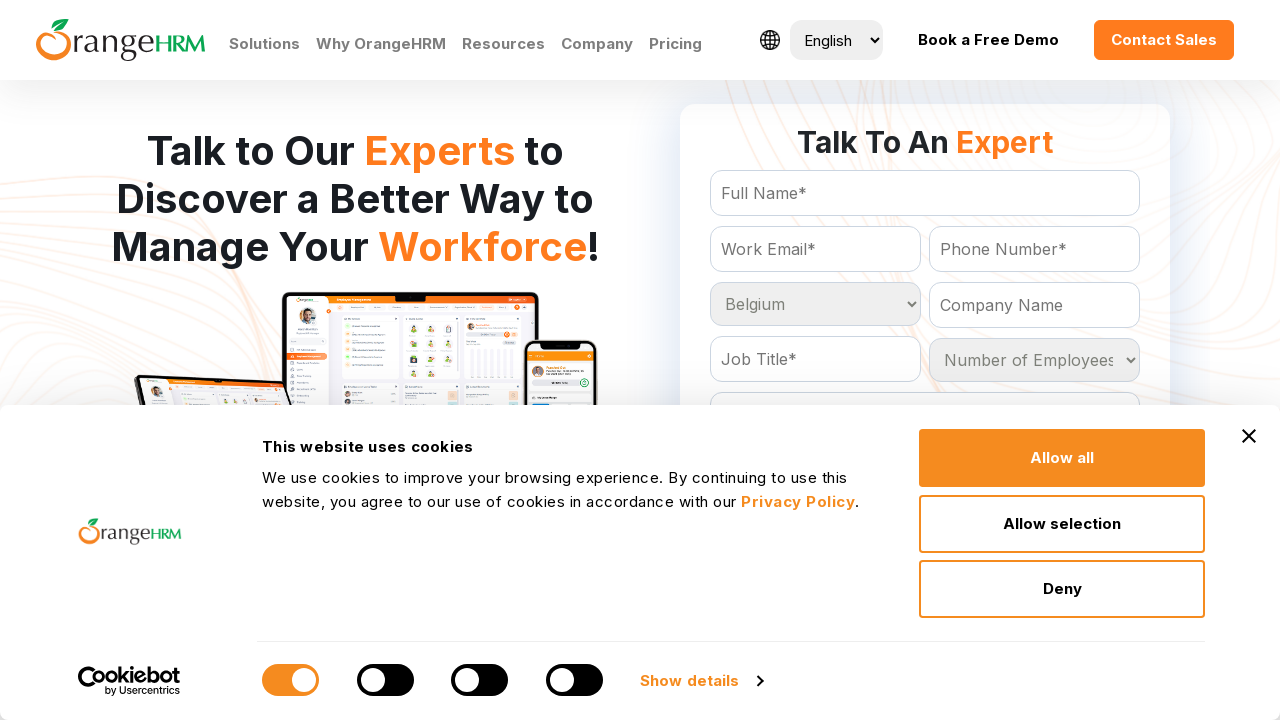

Selected country by value 'Andorra' on #Form_getForm_Country
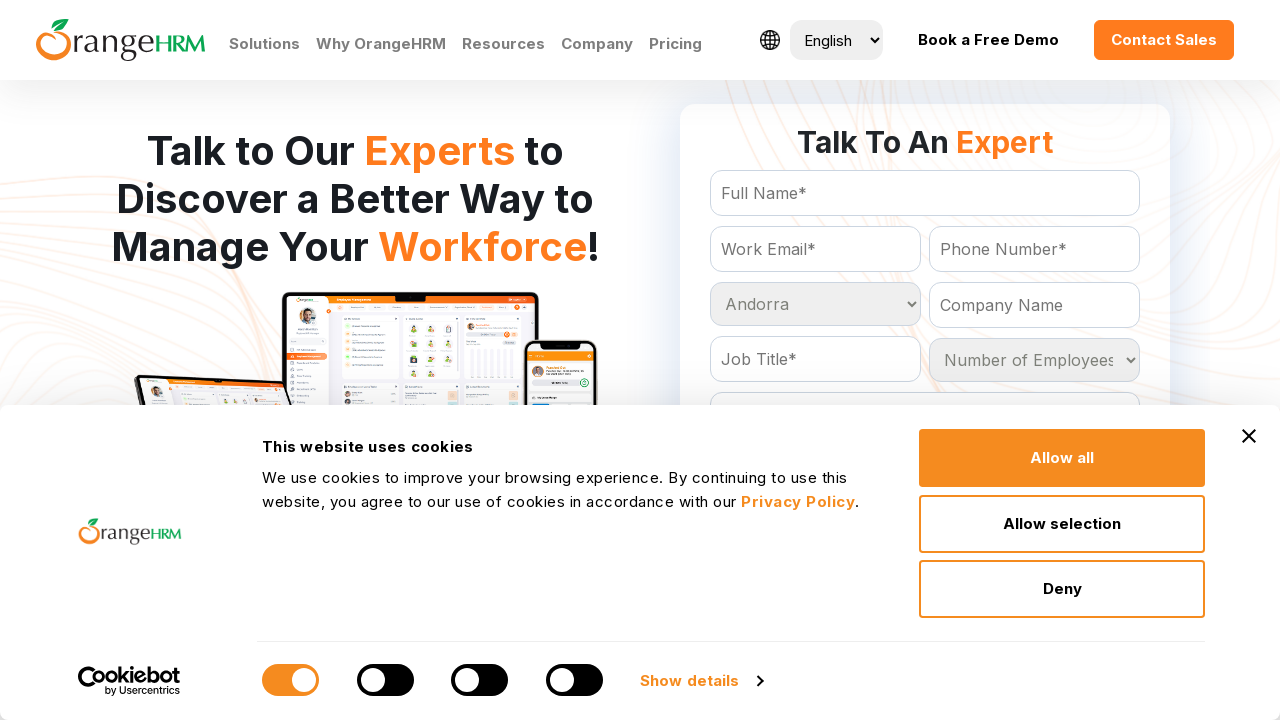

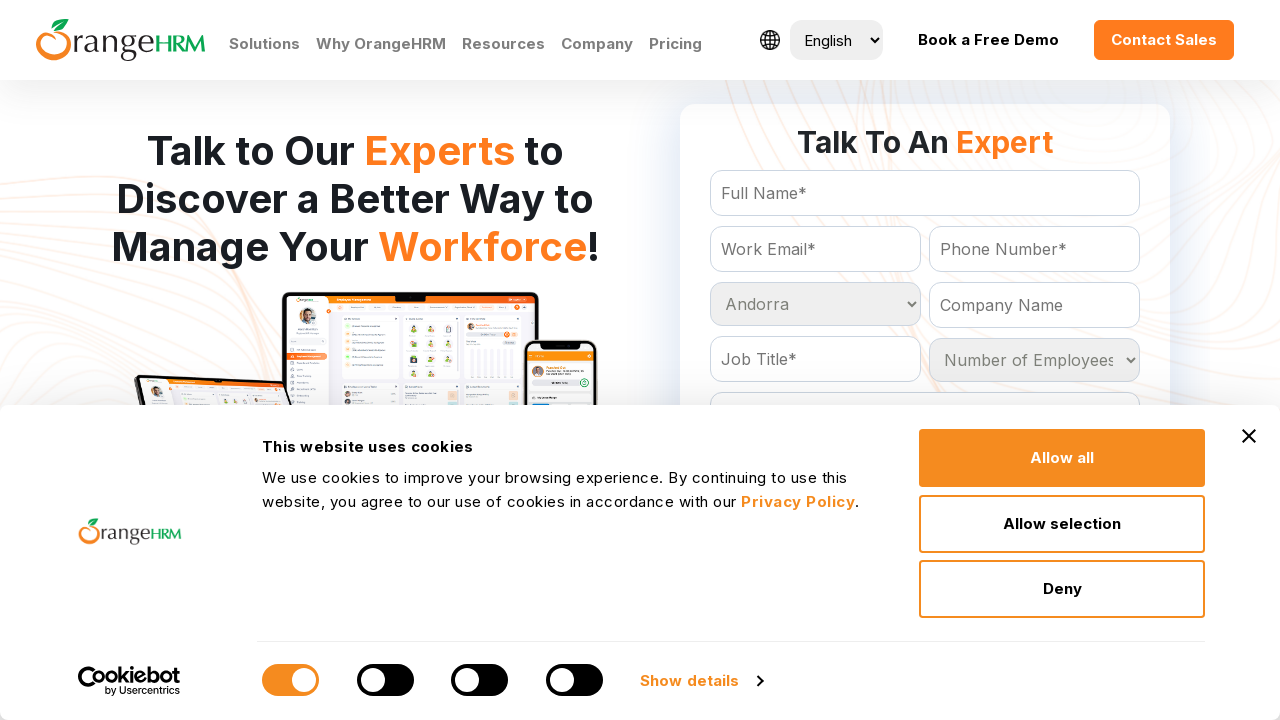